Navigates to Test Diary website and verifies the page title matches the expected value

Starting URL: http://www.testdiary.com/

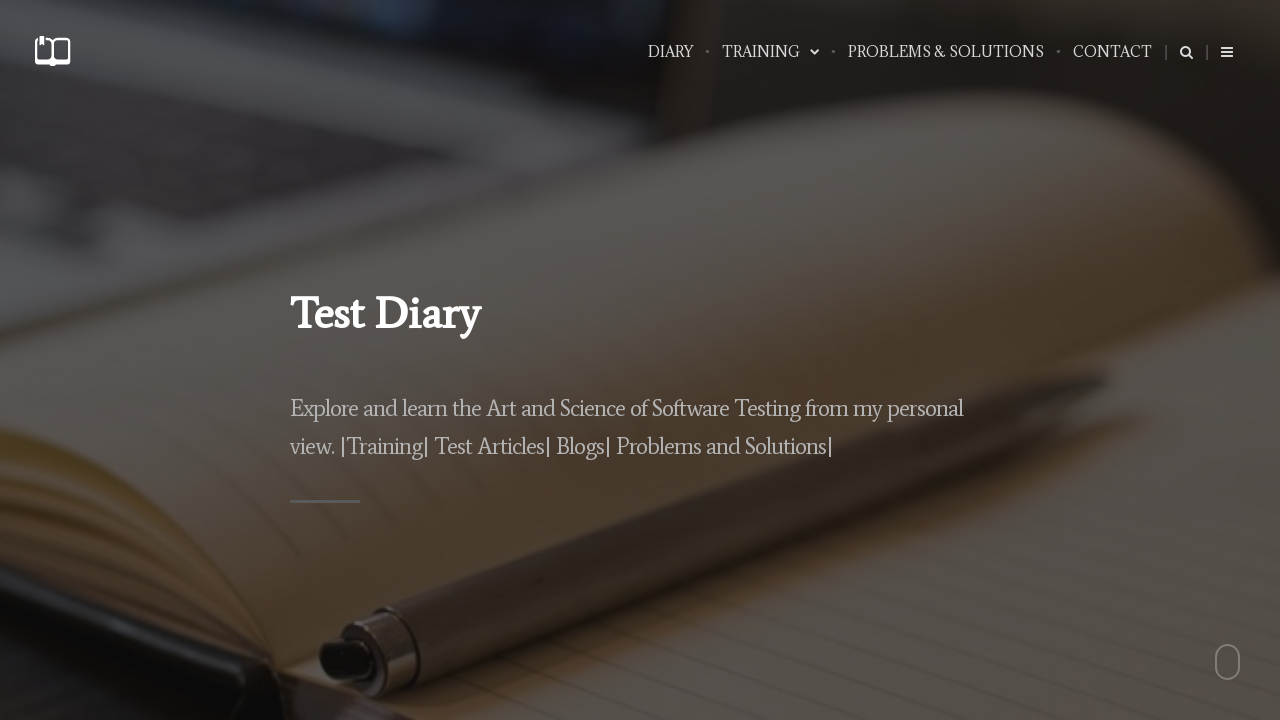

Navigated to Test Diary website at http://www.testdiary.com/
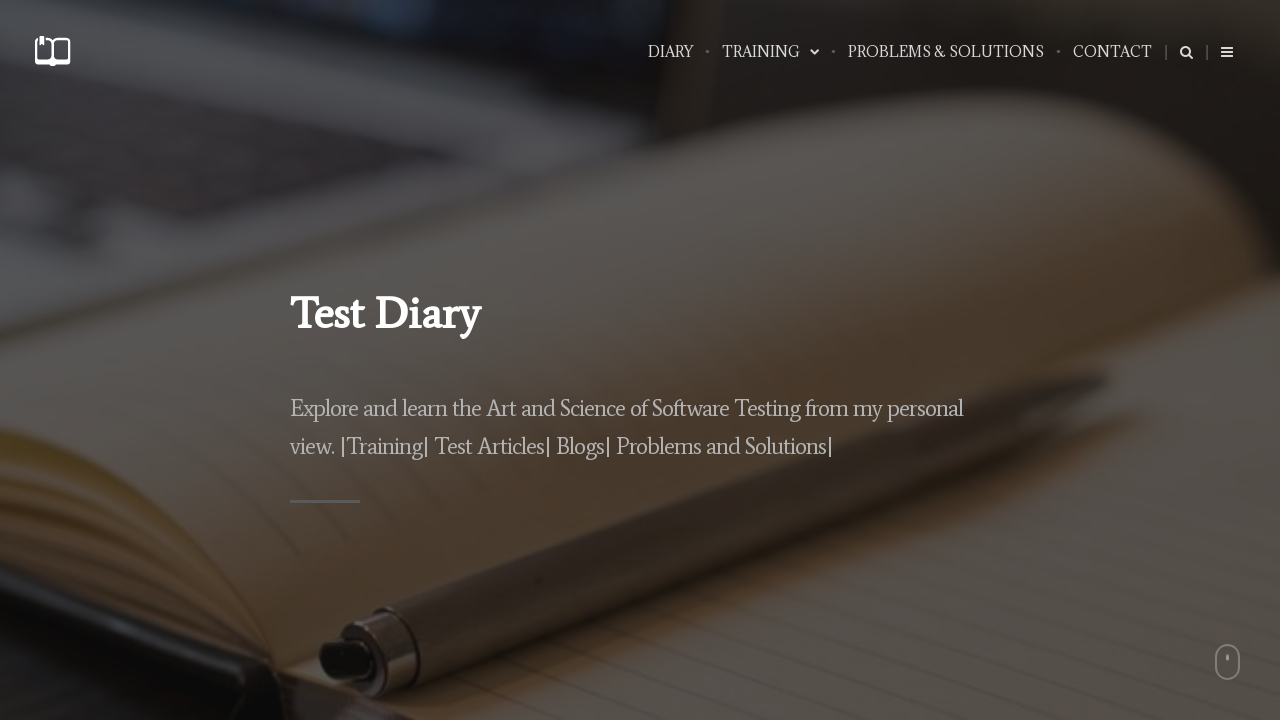

Page loaded and DOM content is ready
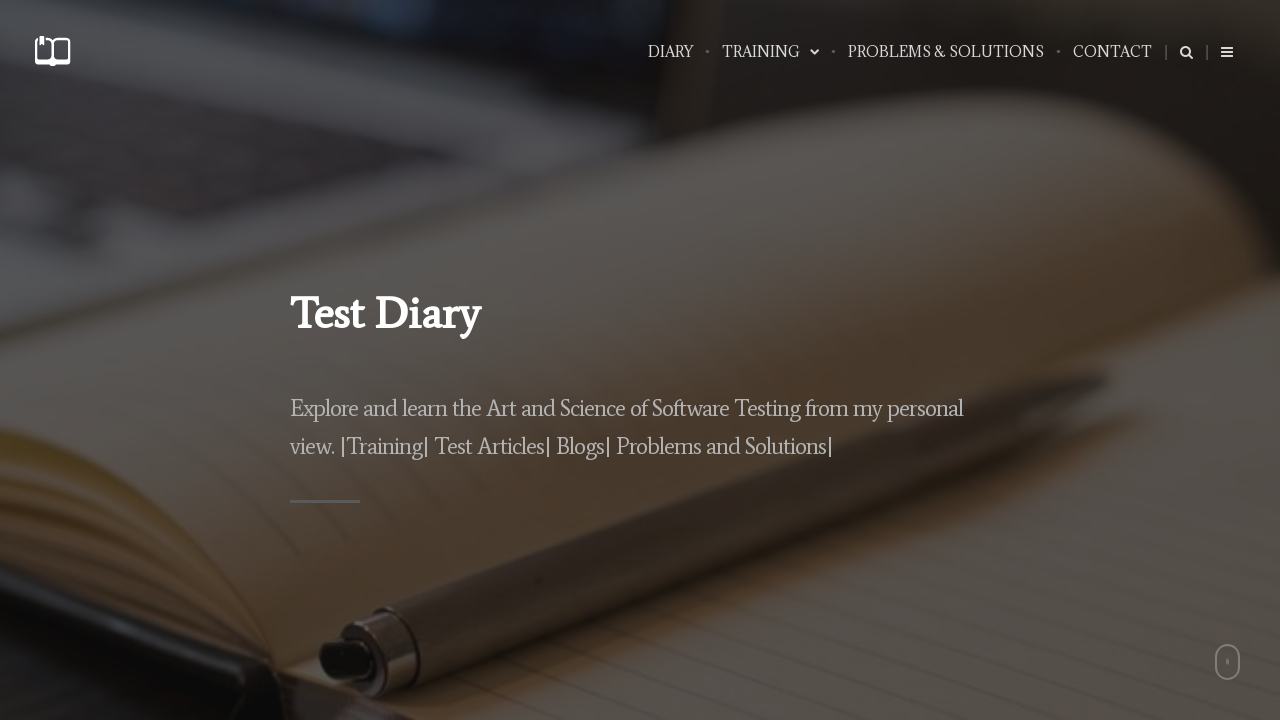

Retrieved page title: 'Test Diary - A software testers guide'
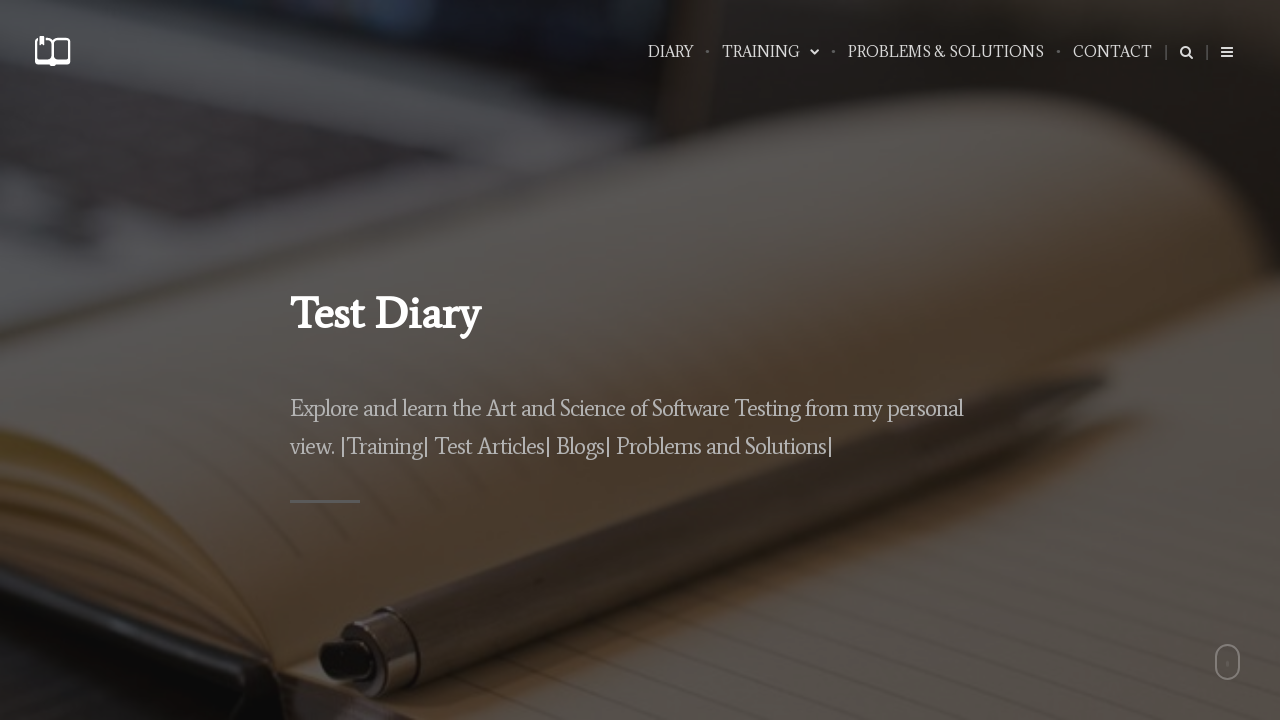

Title verification passed - expected and actual titles match
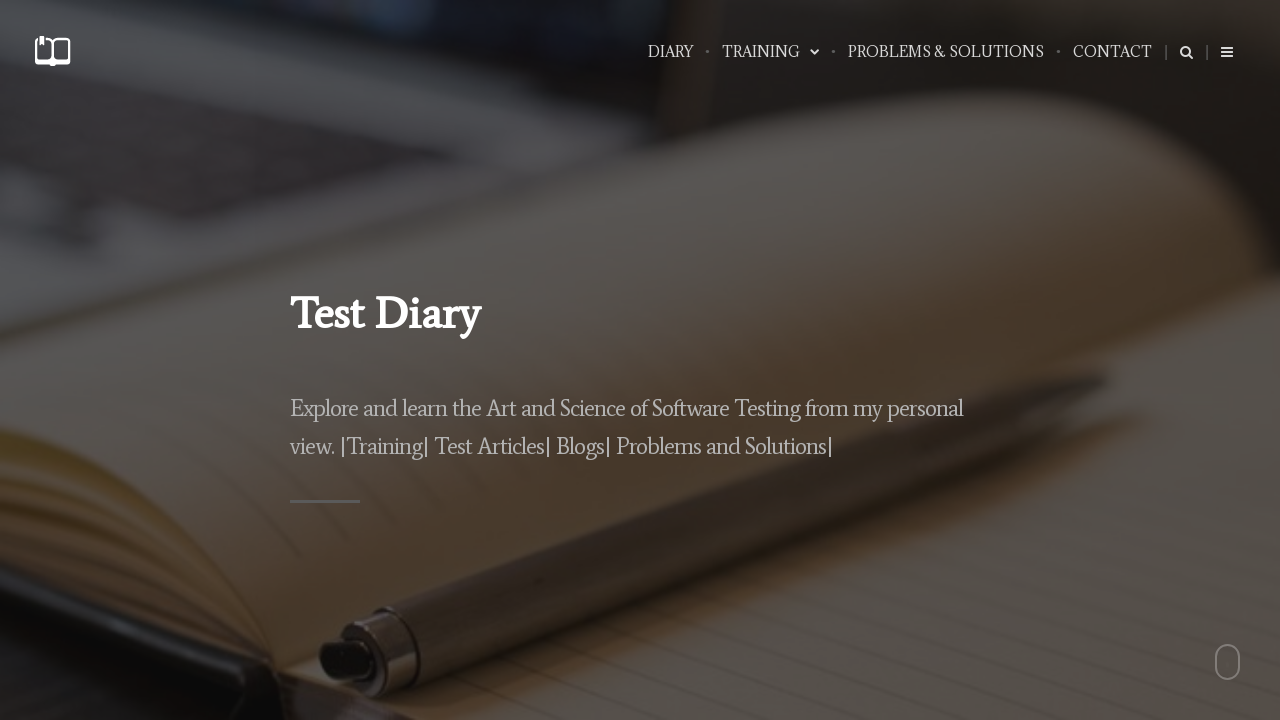

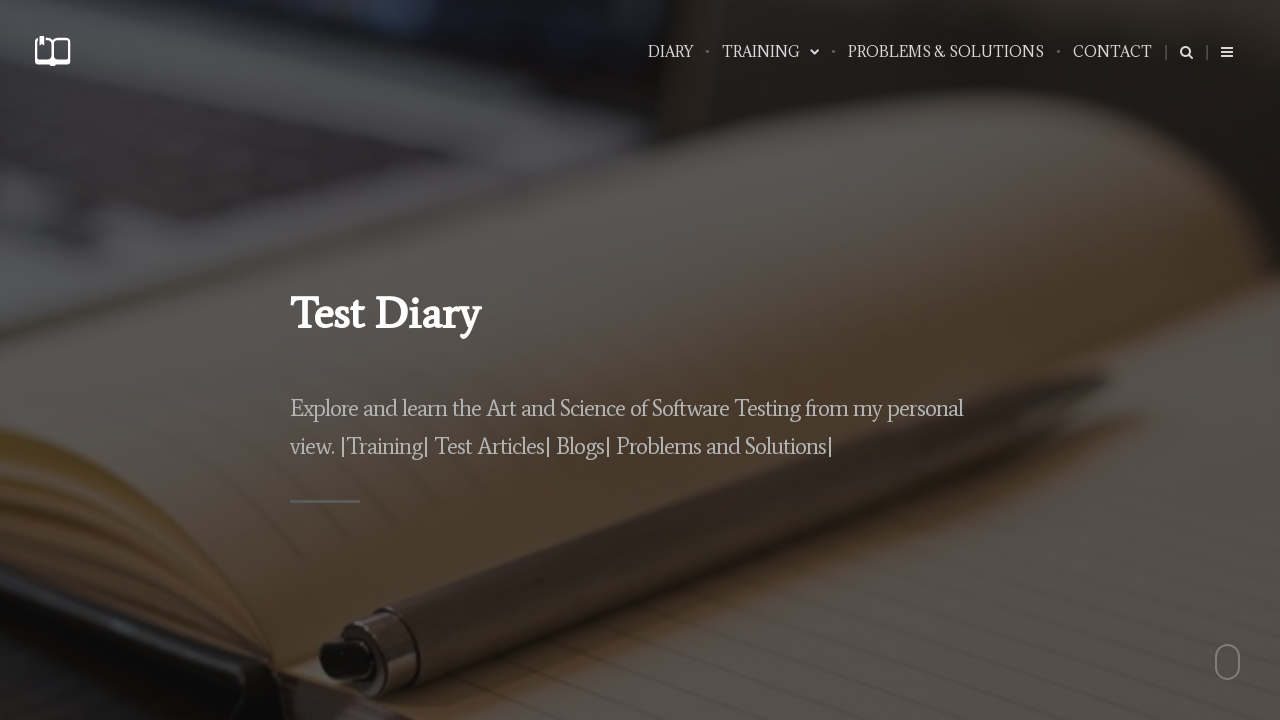